Demonstrates mouse hover and right-click actions on the Selenium website's navigation dropdown element

Starting URL: https://www.selenium.dev/

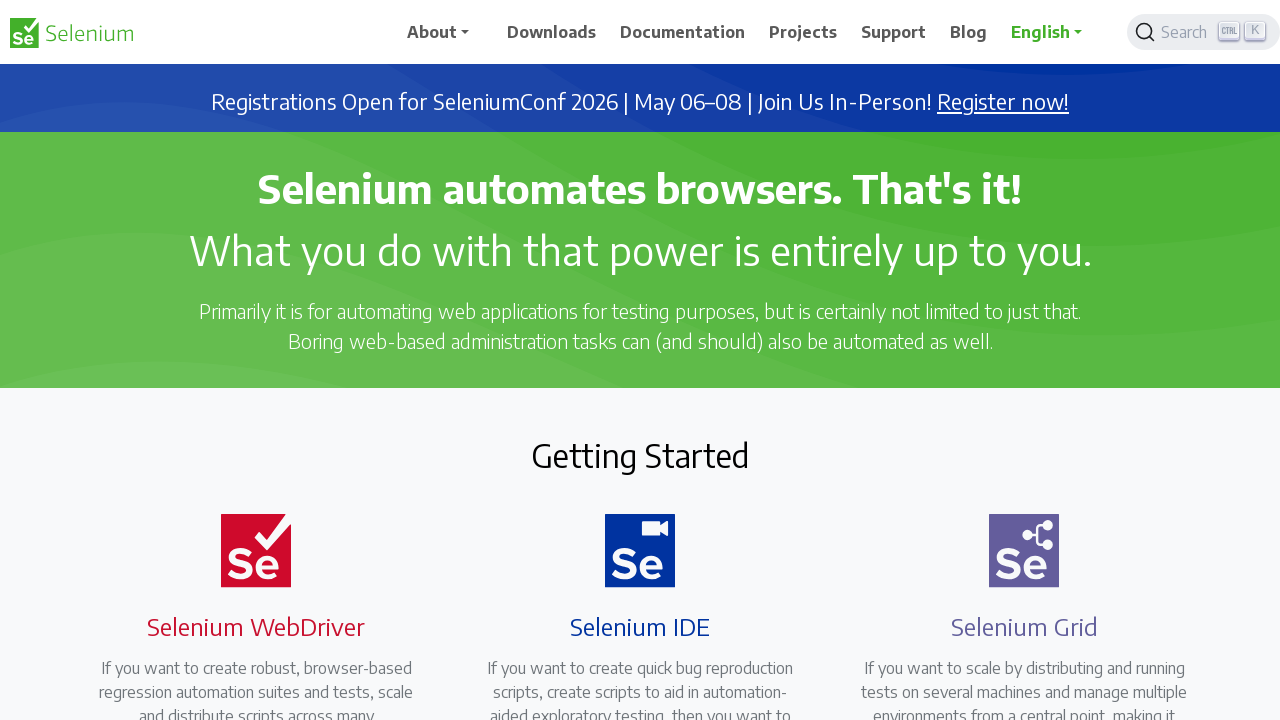

Located the navbar dropdown element
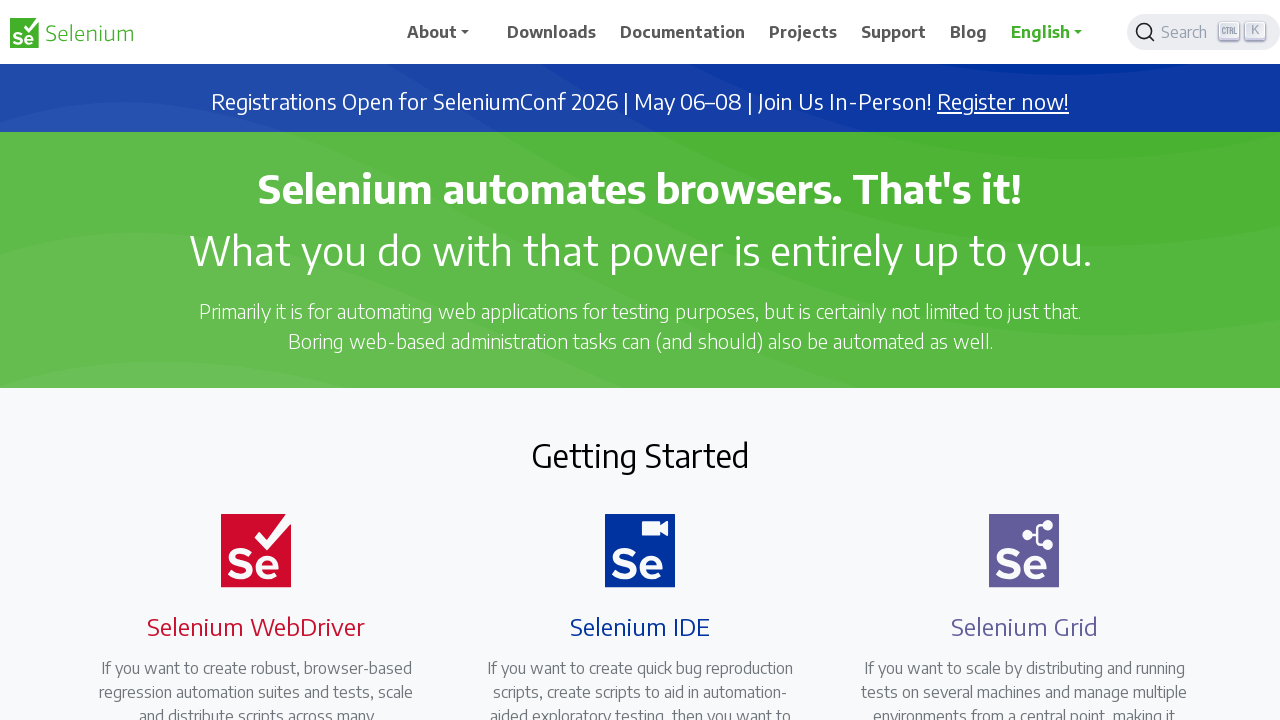

Hovered over the navbar dropdown element at (445, 32) on #navbarDropdown
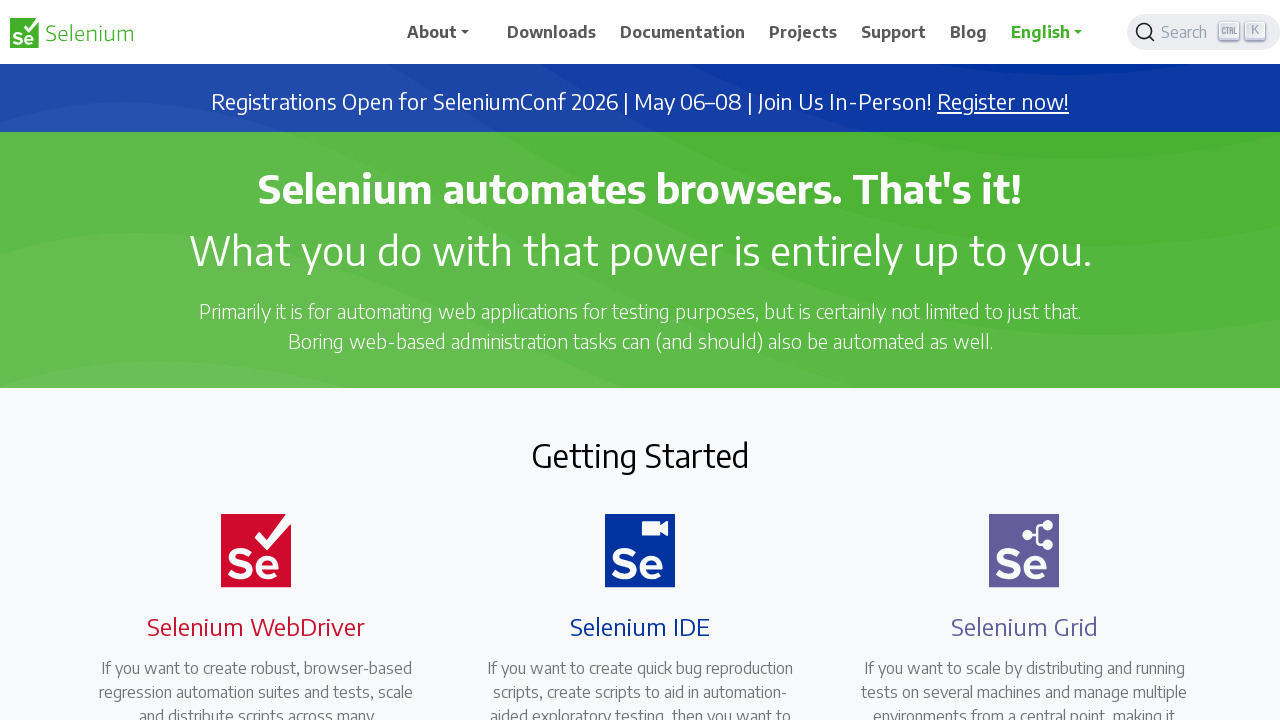

Waited 3 seconds for hover effect to be visible
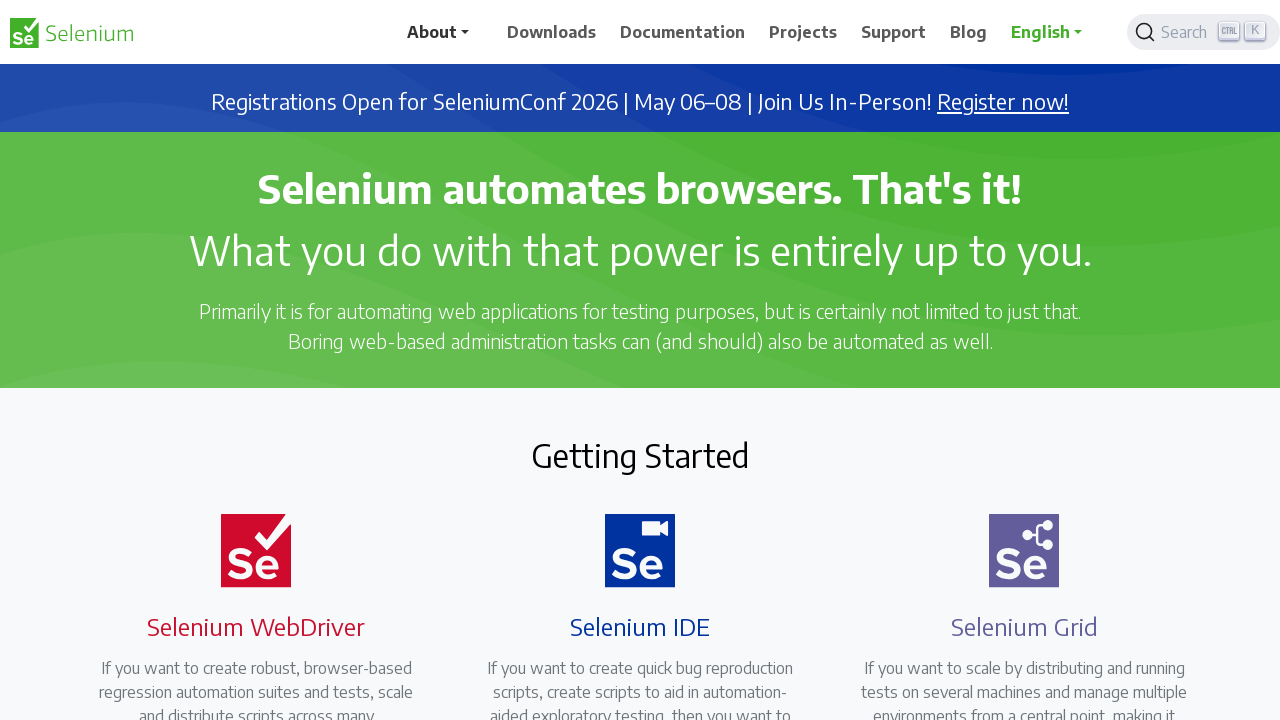

Right-clicked on the page body to trigger context menu at (640, 360) on body
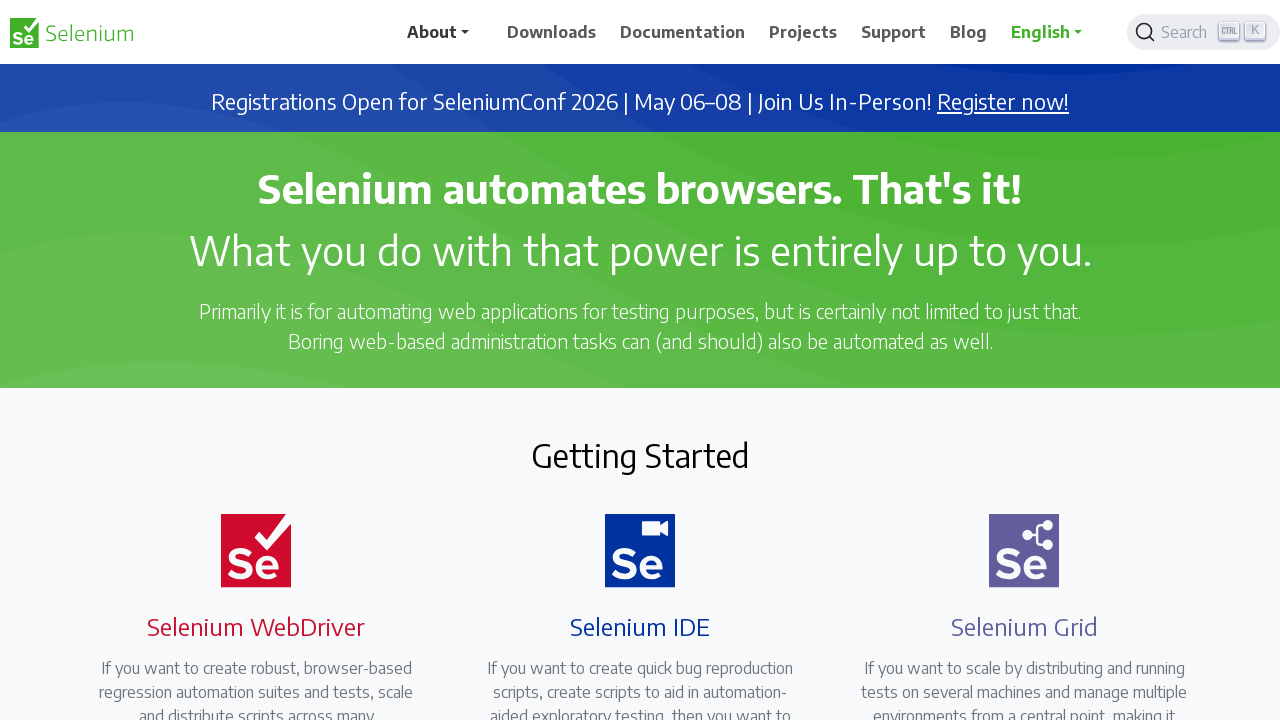

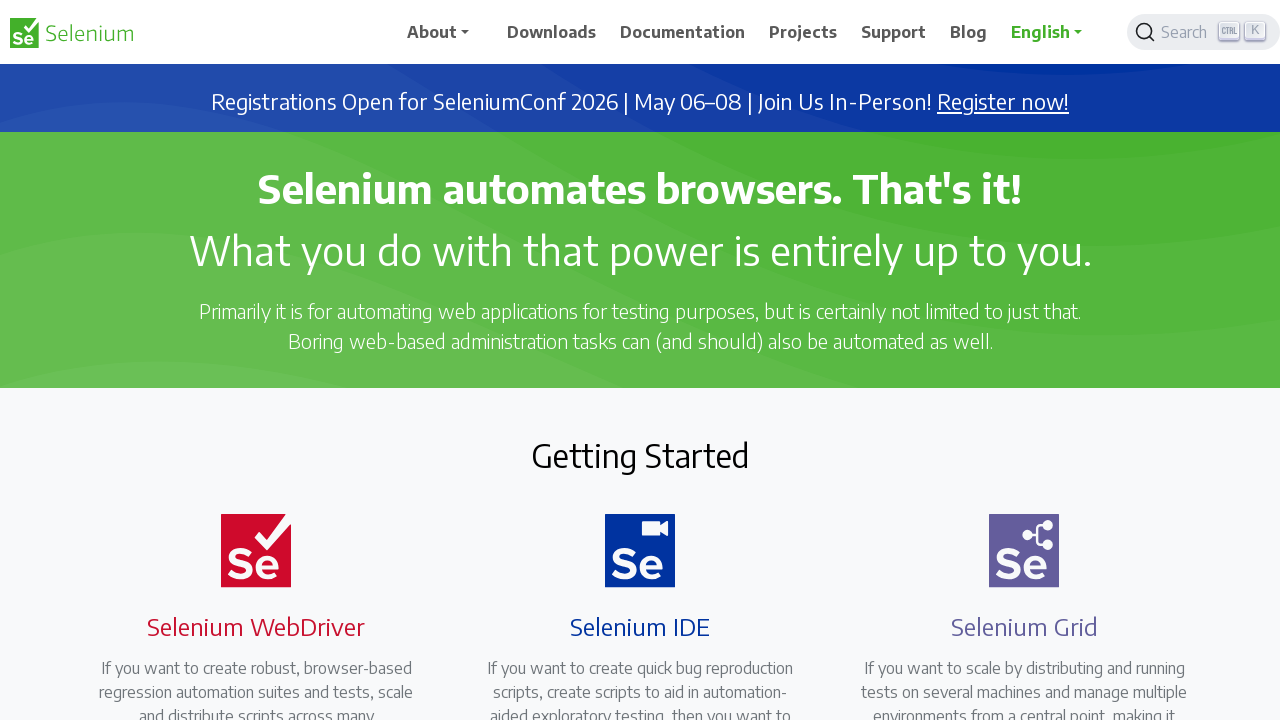